Tests interaction with a form input field by typing text, double-clicking to select it, copying the text, then clicking a prompt button and pasting the copied text into the JavaScript prompt dialog.

Starting URL: https://omayo.blogspot.com

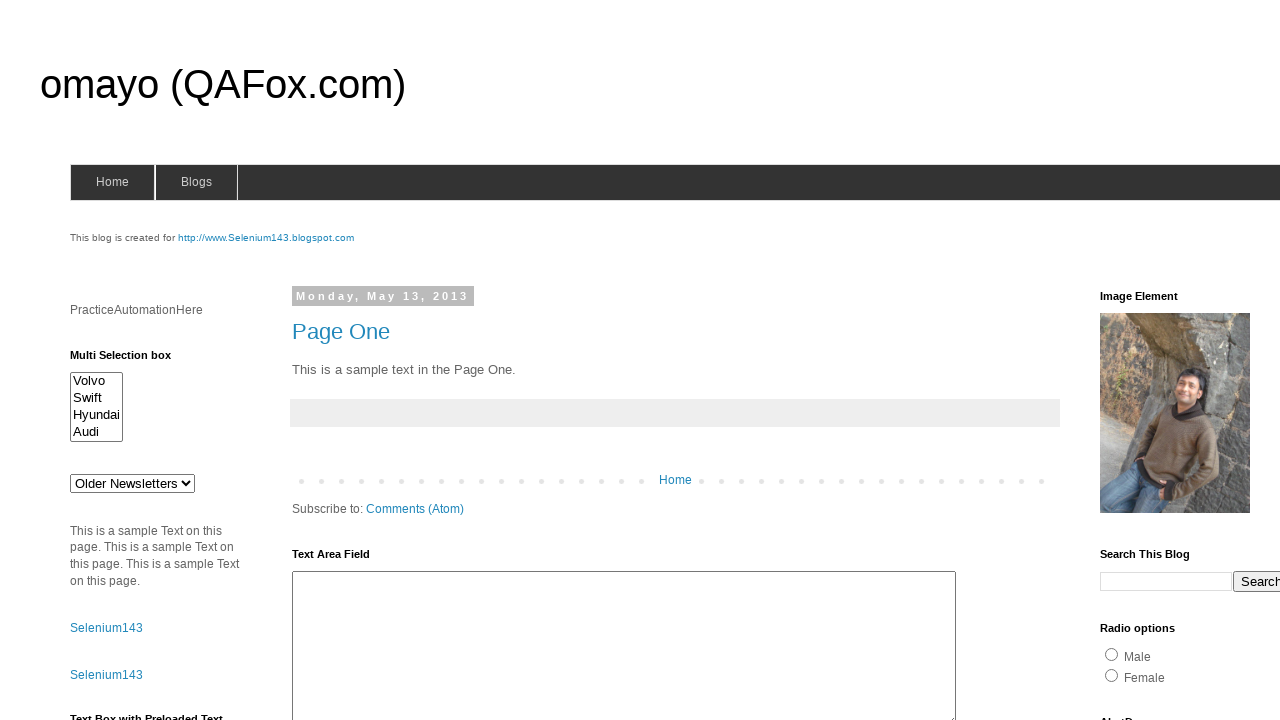

Filled form input field with 'automation' on (//form[@name='form1']/input)[1]
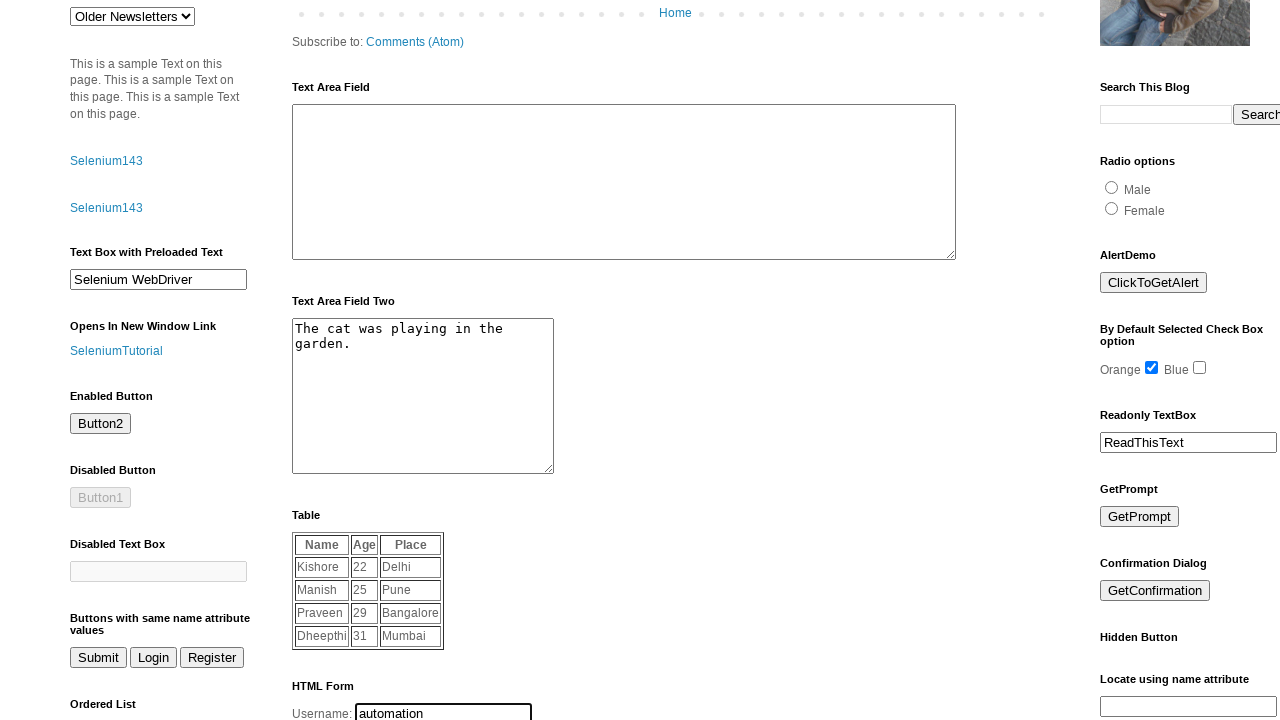

Double-clicked input field to select text at (444, 710) on (//form[@name='form1']/input)[1]
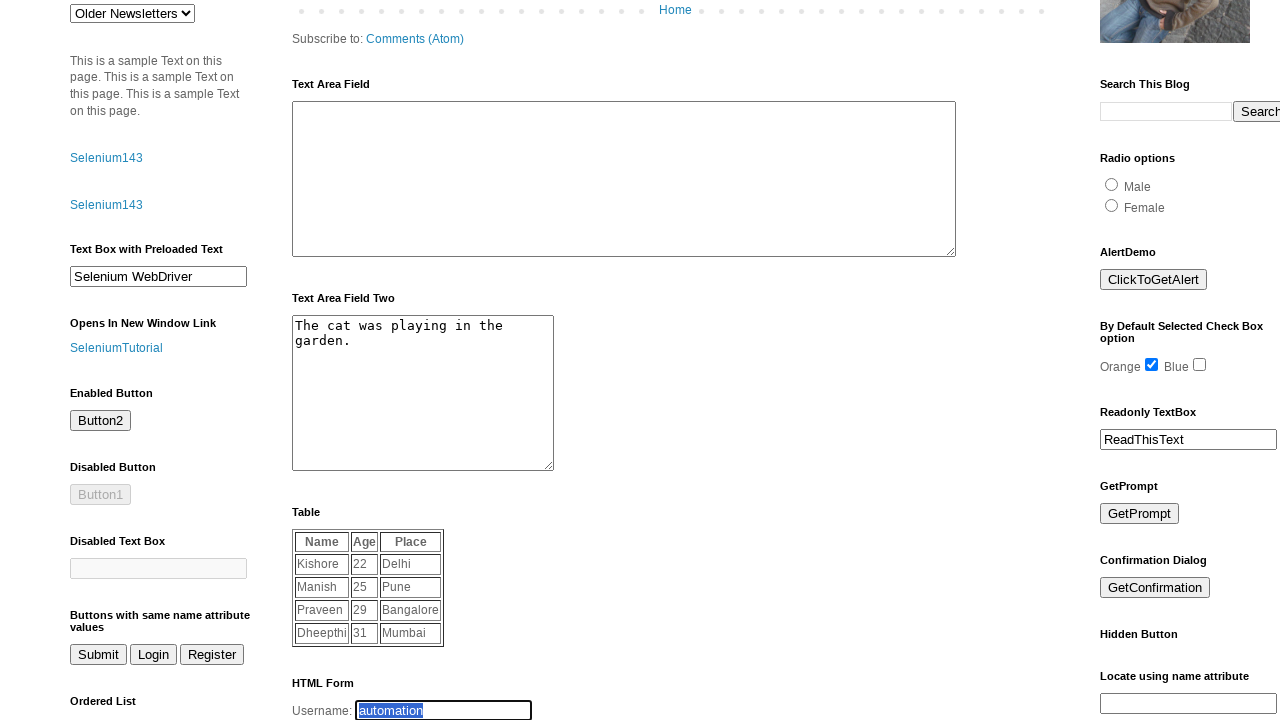

Pressed Control+C to copy selected text
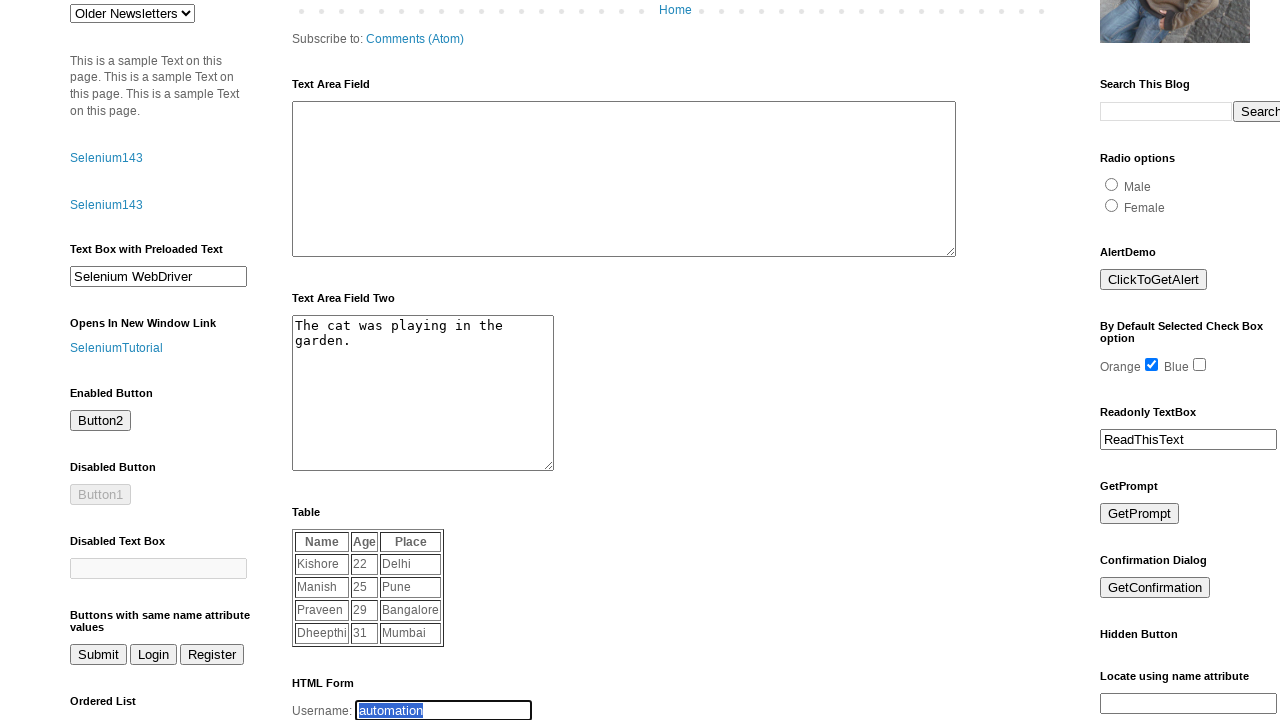

Set up dialog handler to accept prompt with copied text
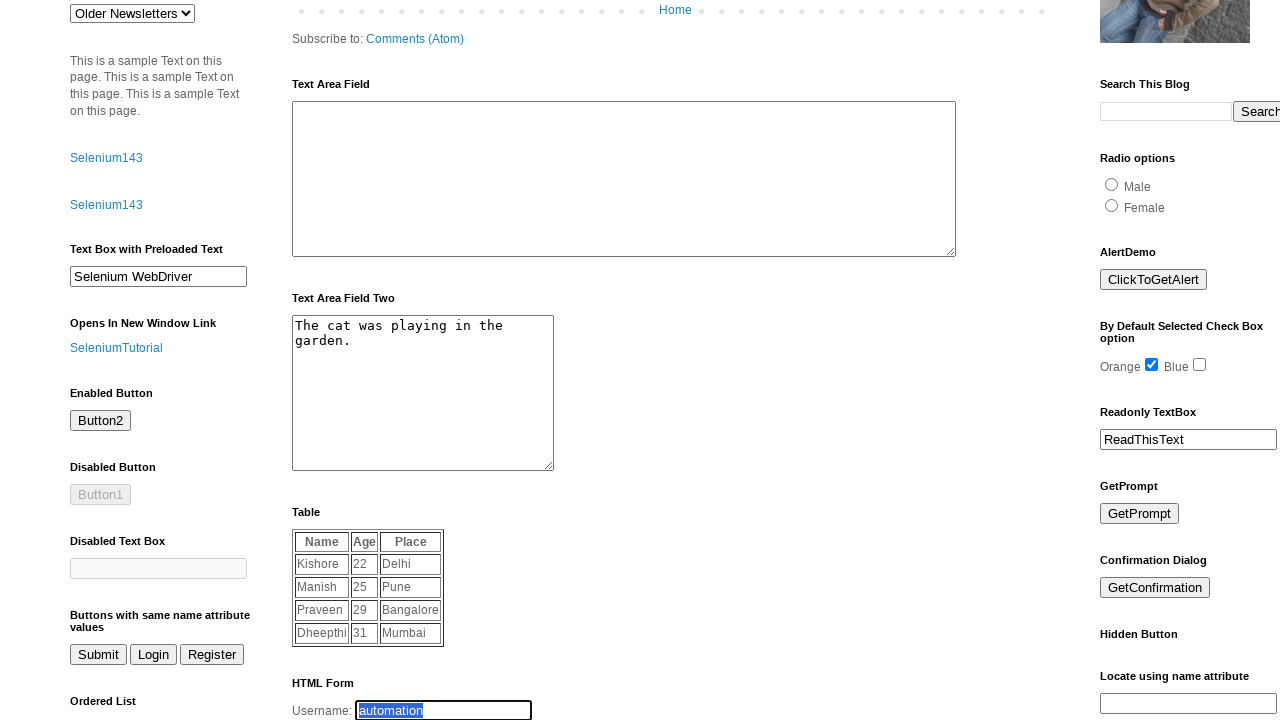

Clicked prompt button to trigger JavaScript dialog at (1140, 514) on #prompt
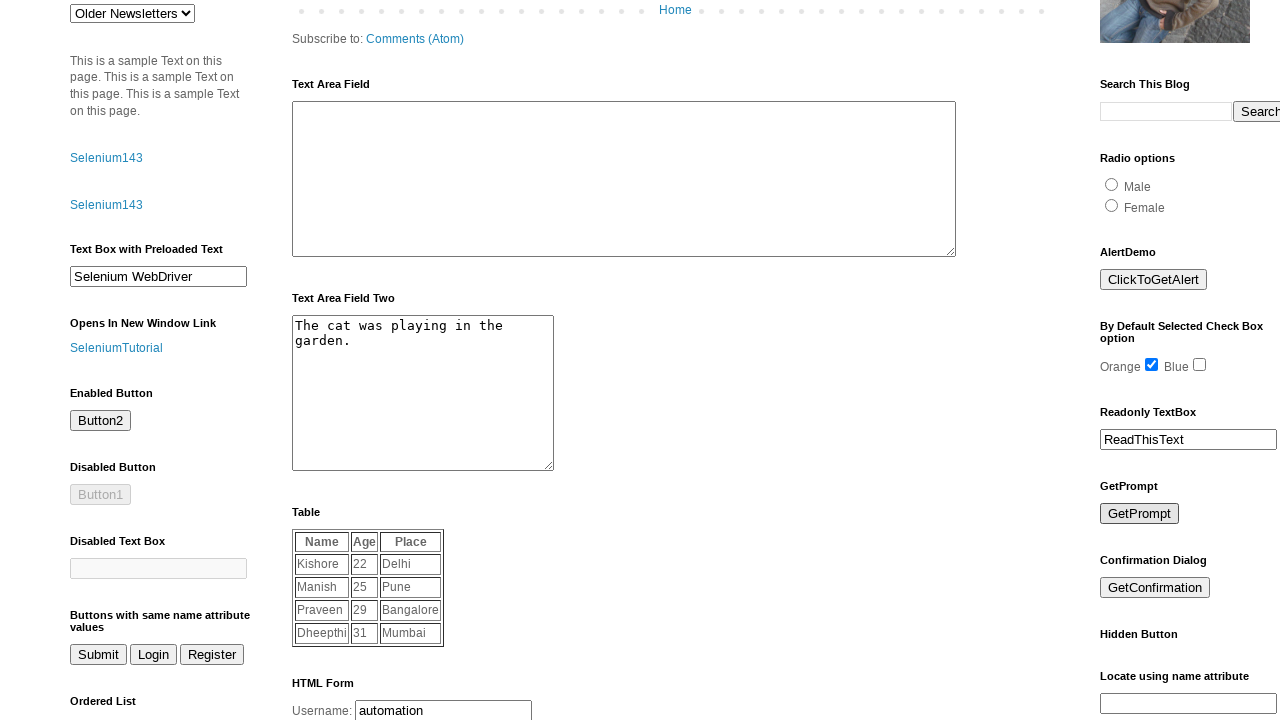

Waited for dialog to be processed
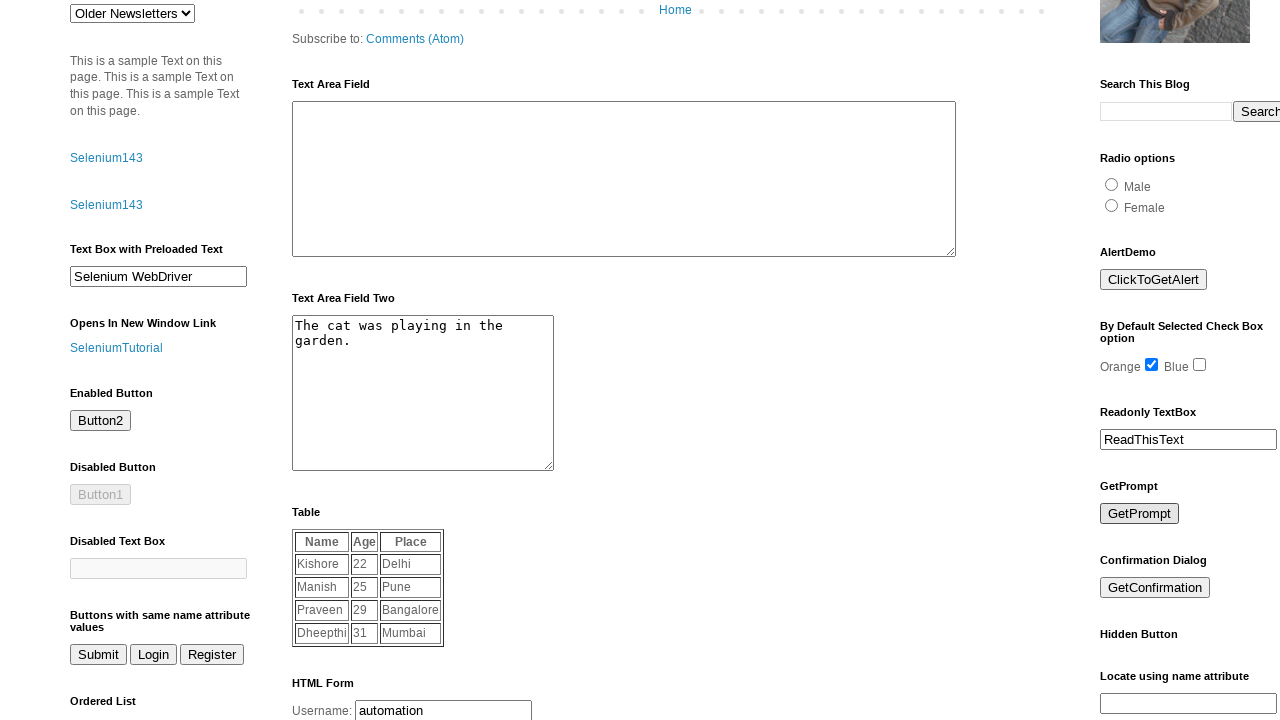

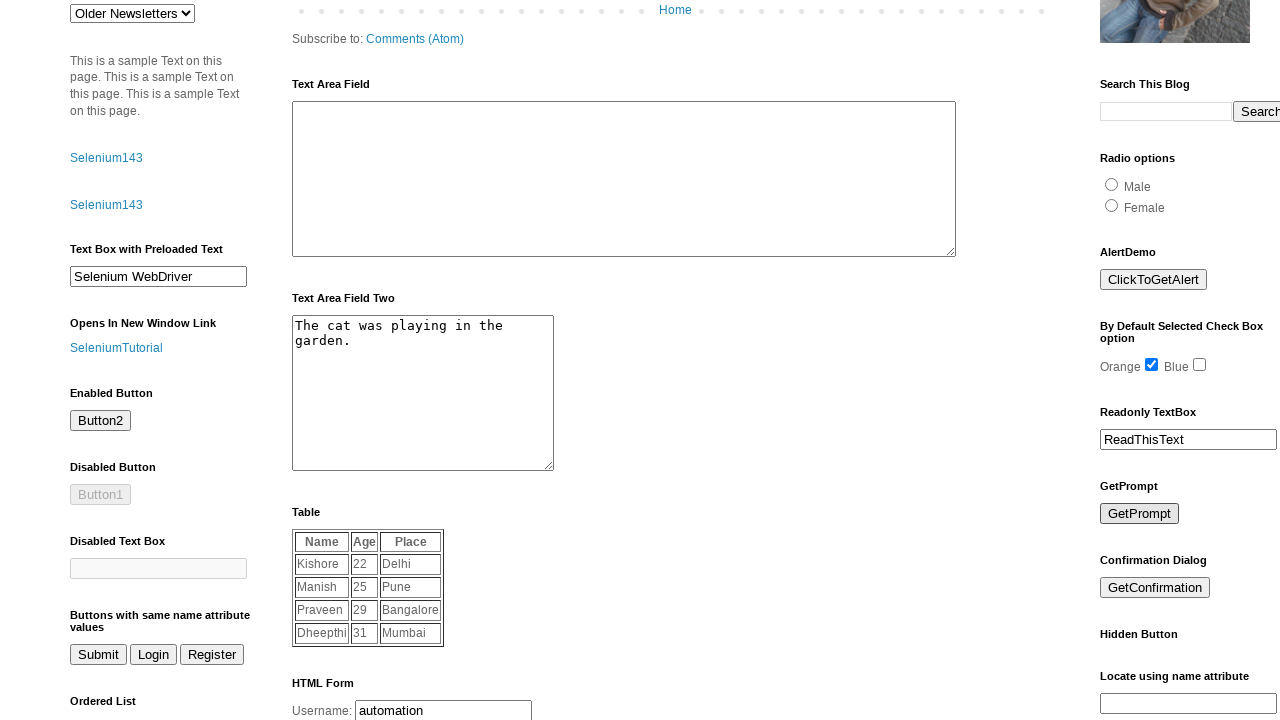